Navigates to Python.org and verifies that "Python" appears in the page title

Starting URL: https://python.org

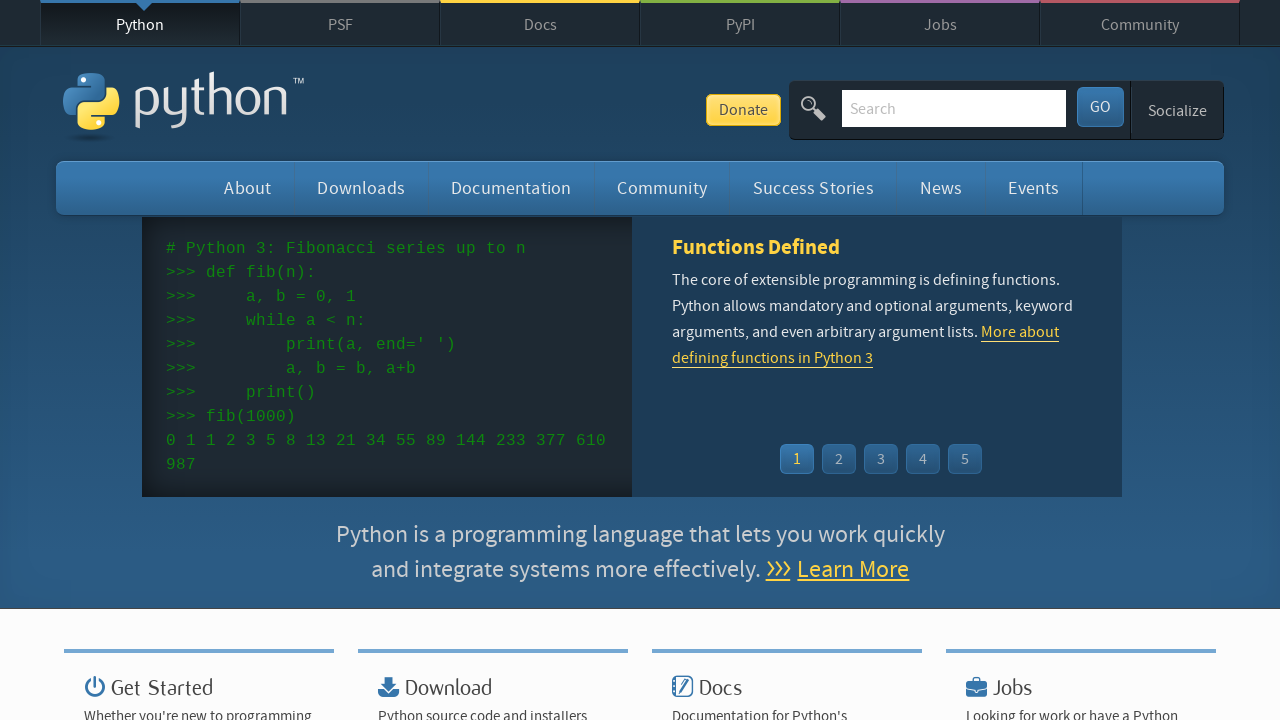

Navigated to https://python.org
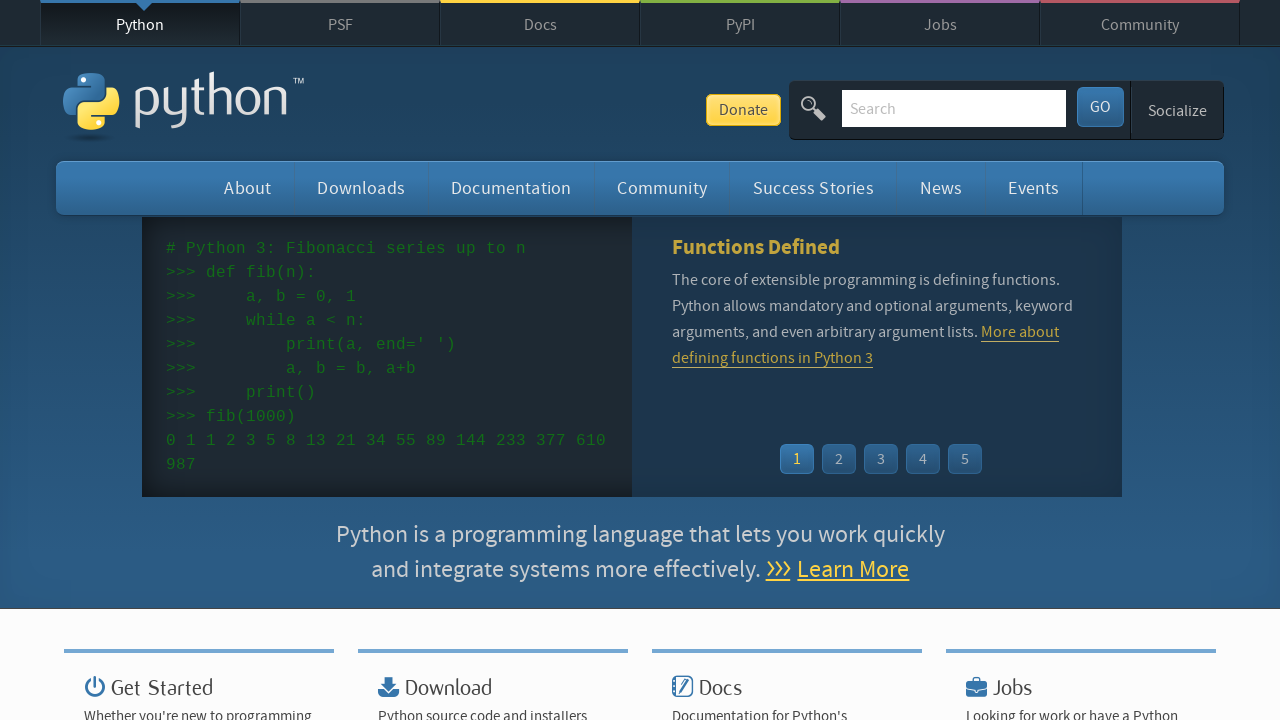

Page loaded to domcontentloaded state
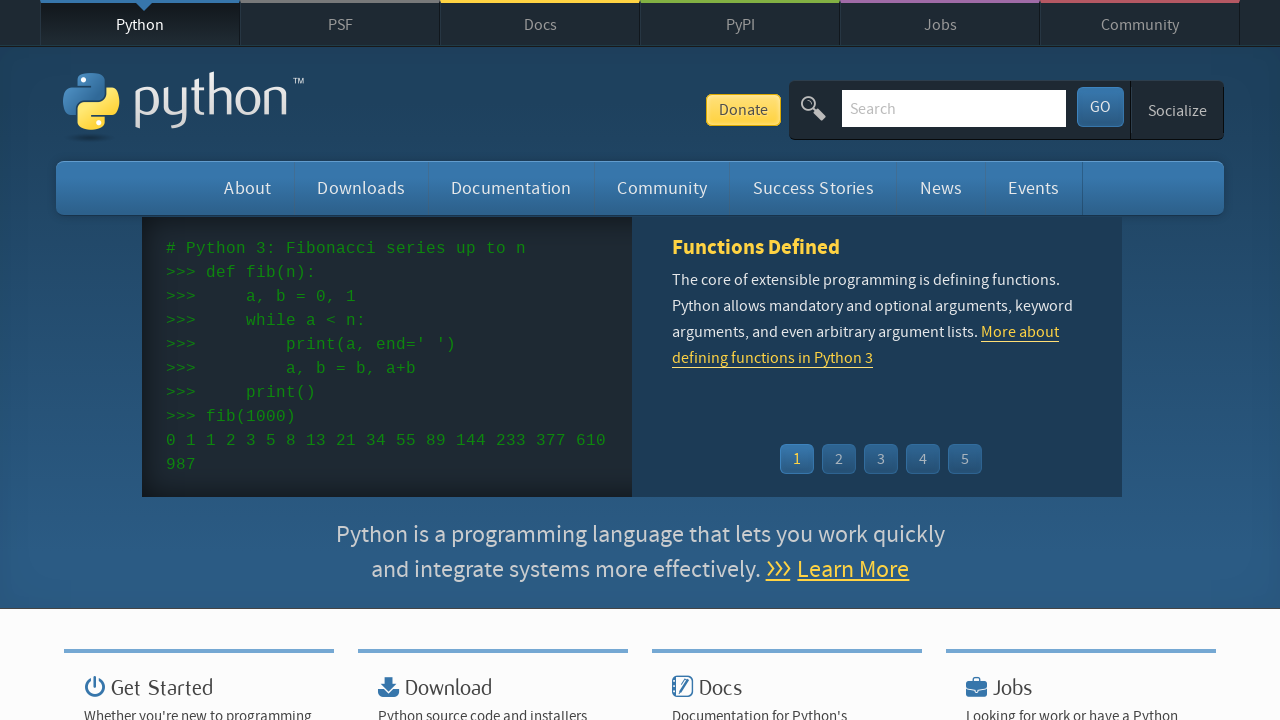

Verified that 'Python' appears in page title
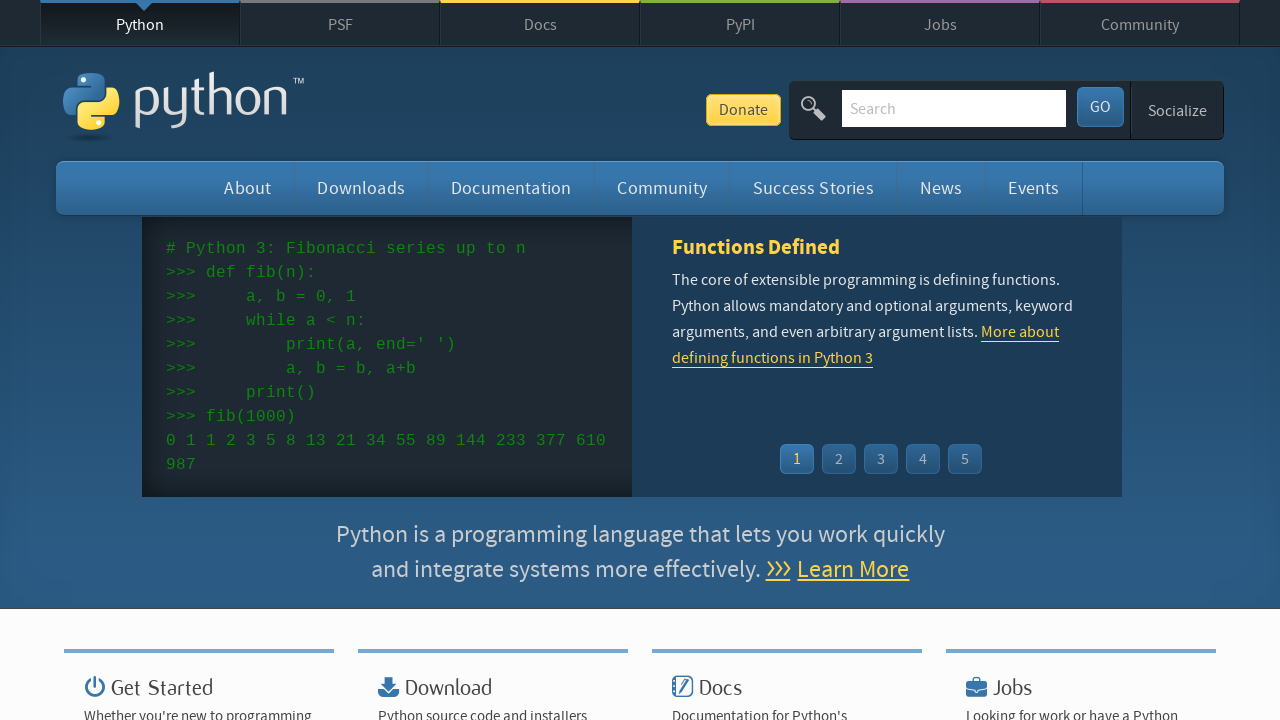

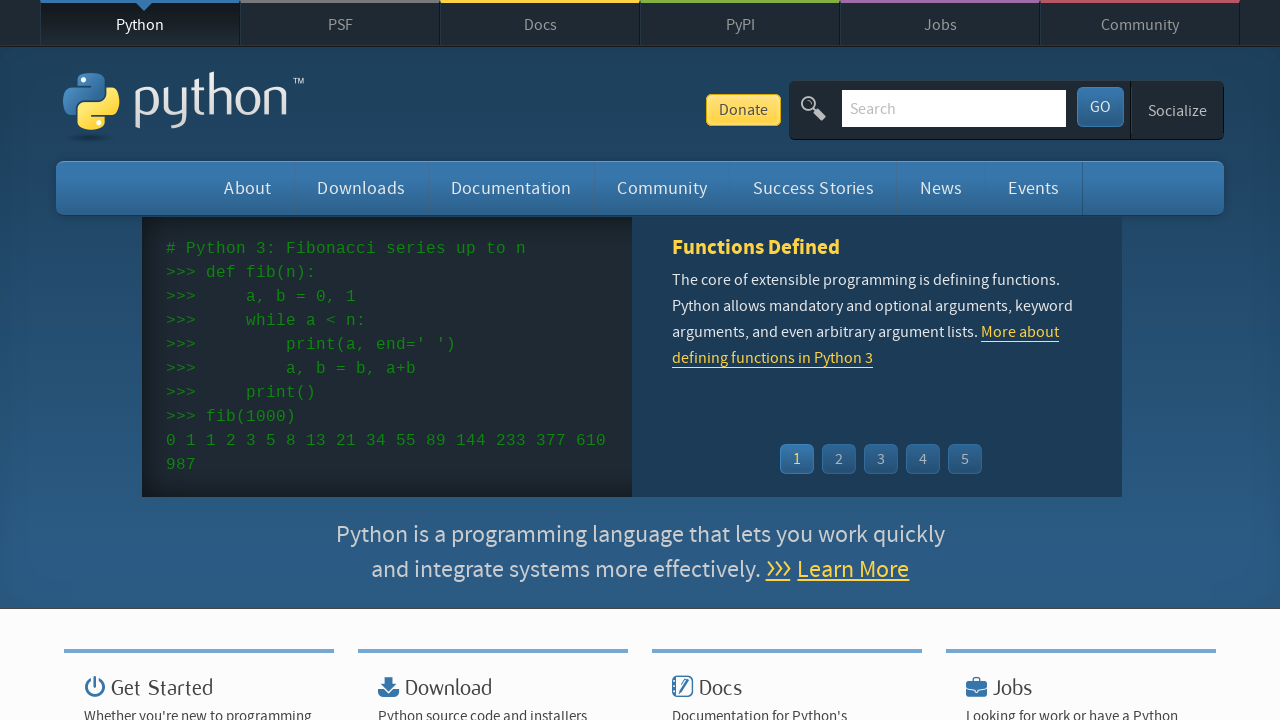